Waits for a price to reach $100, books an item, then solves a mathematical captcha problem and submits the answer

Starting URL: http://suninjuly.github.io/explicit_wait2.html

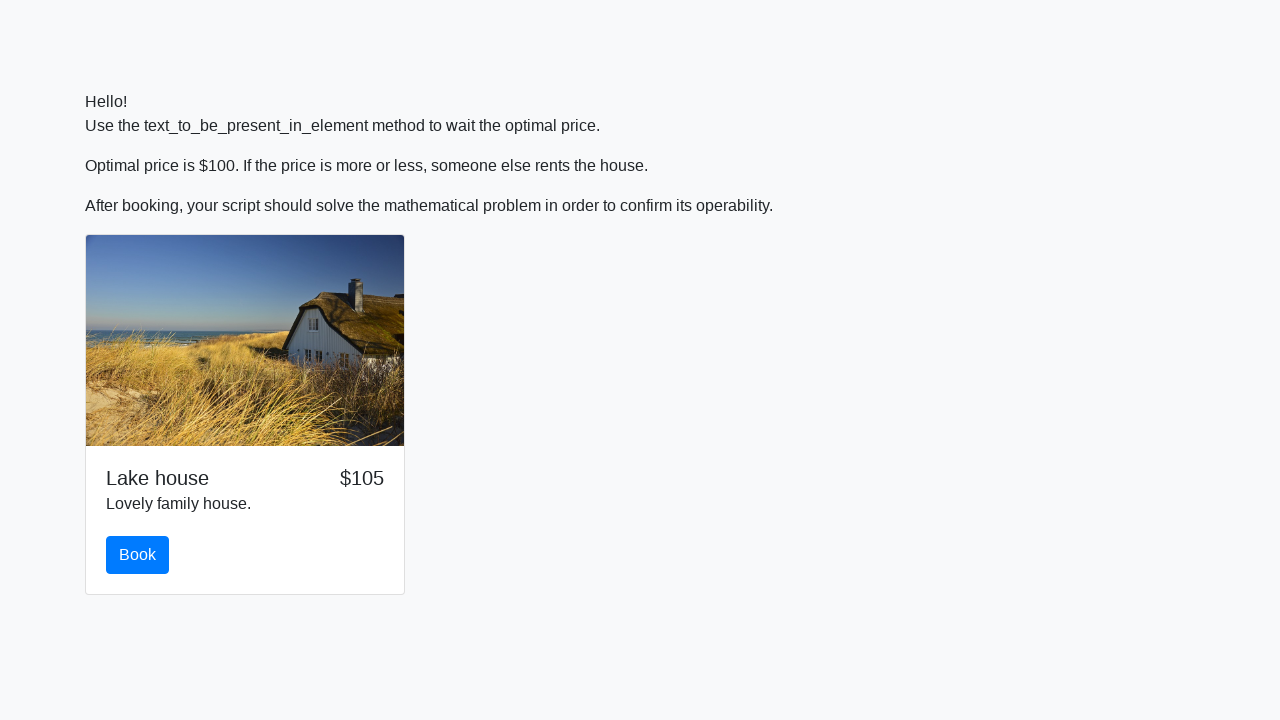

Waited for price to reach $100
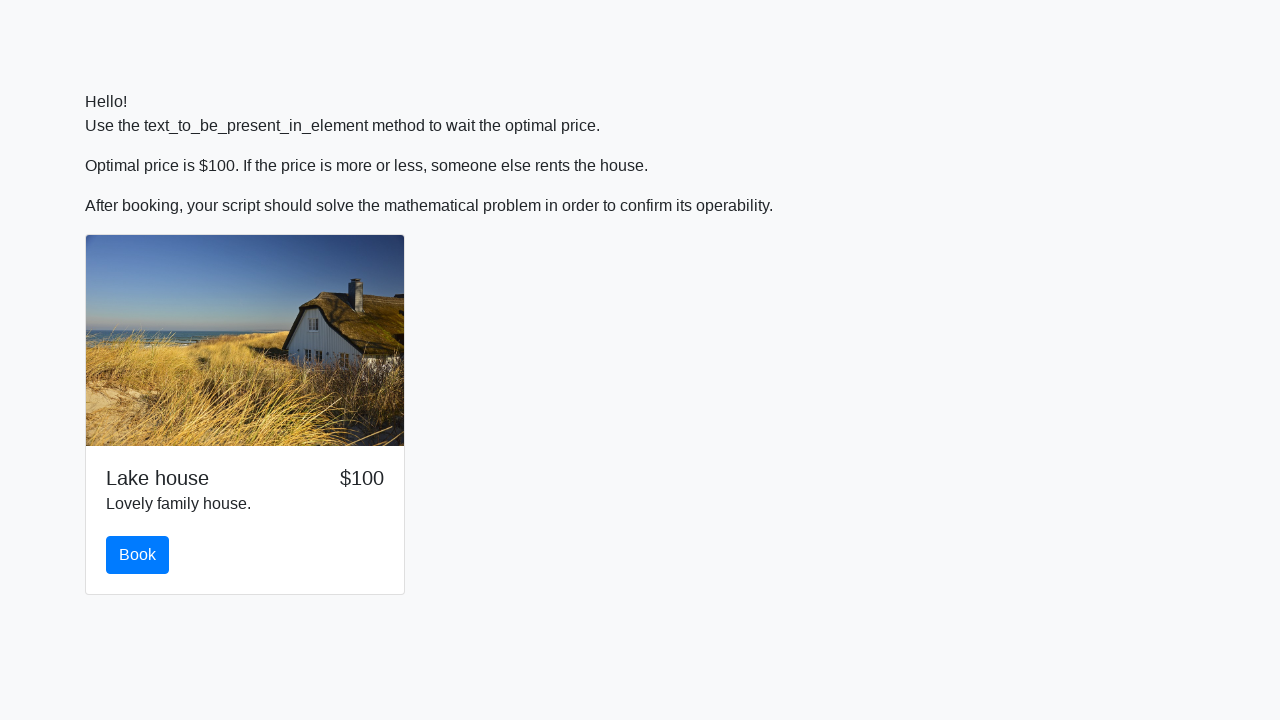

Clicked the book button at (138, 555) on #book
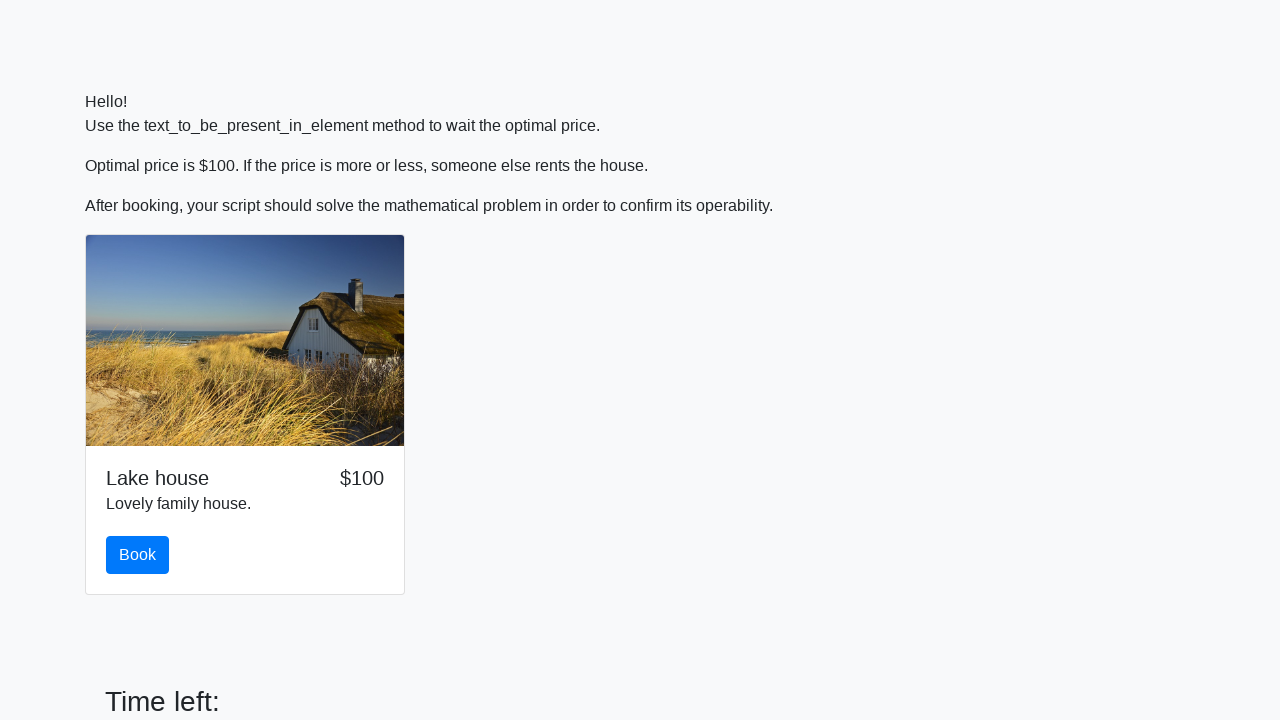

Retrieved the input value for calculation
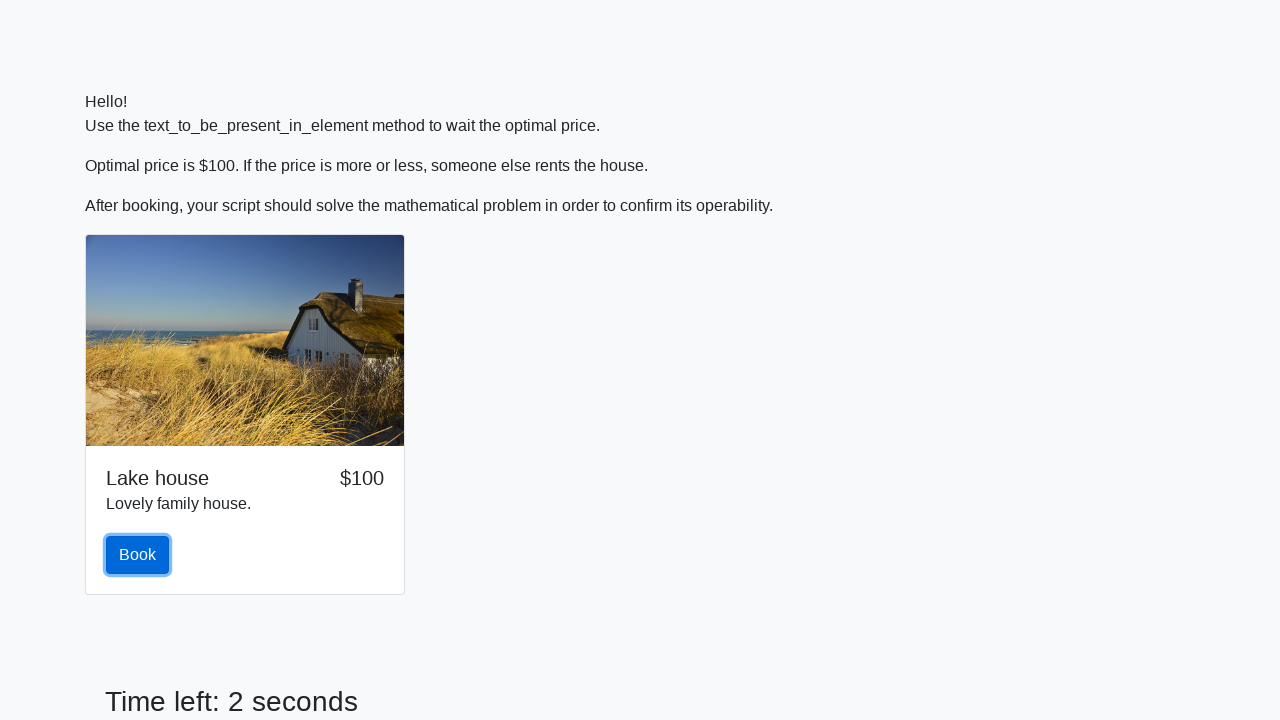

Calculated captcha answer: 2.484110764776584
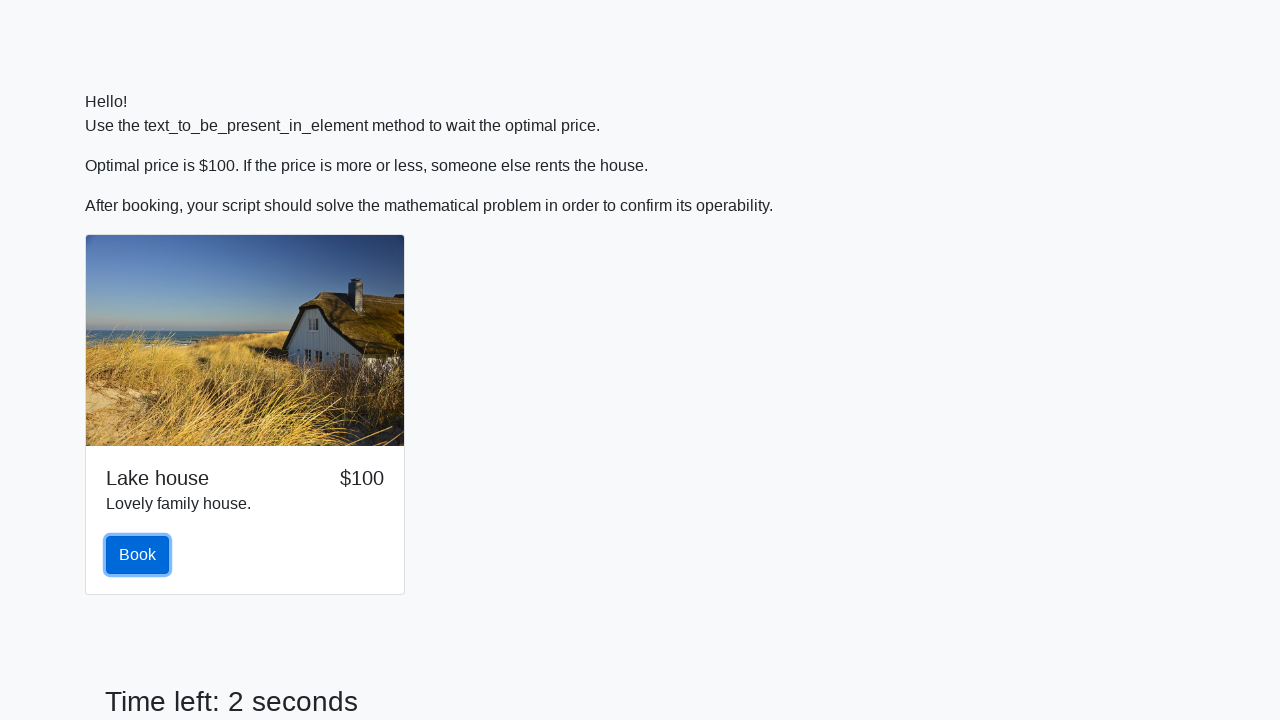

Filled in the captcha answer on #answer
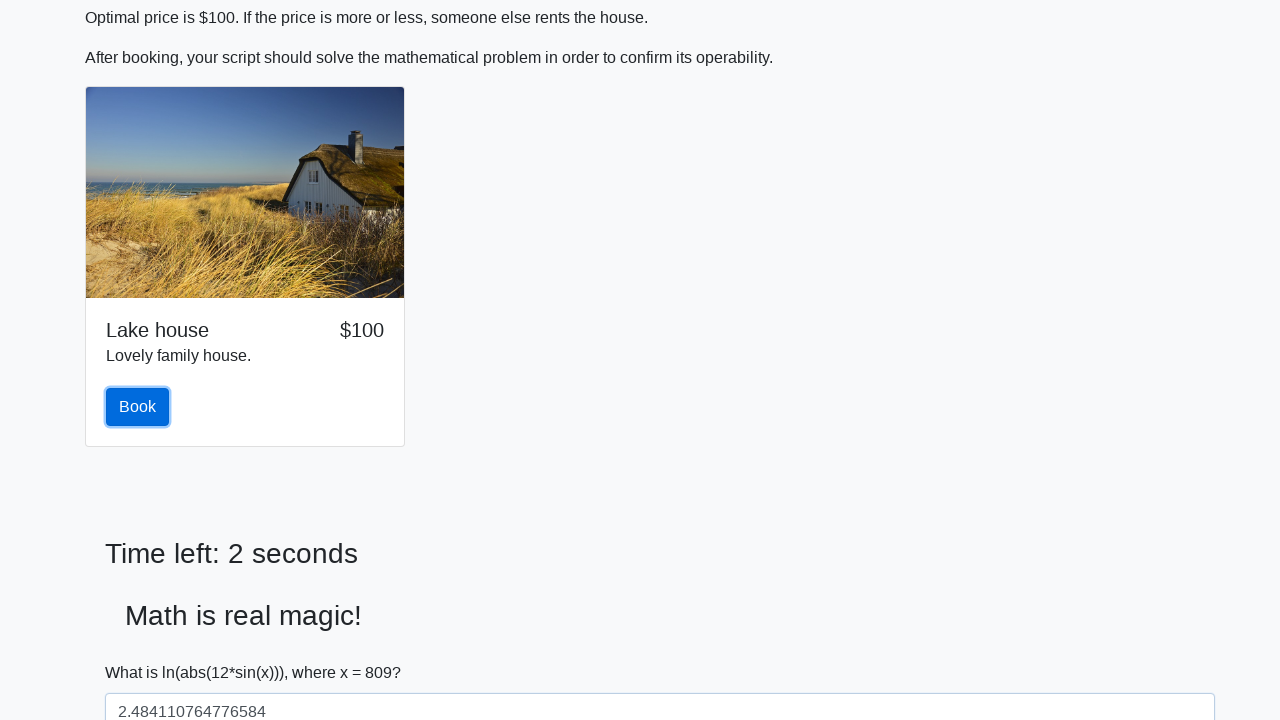

Submitted the captcha solution at (143, 651) on #solve
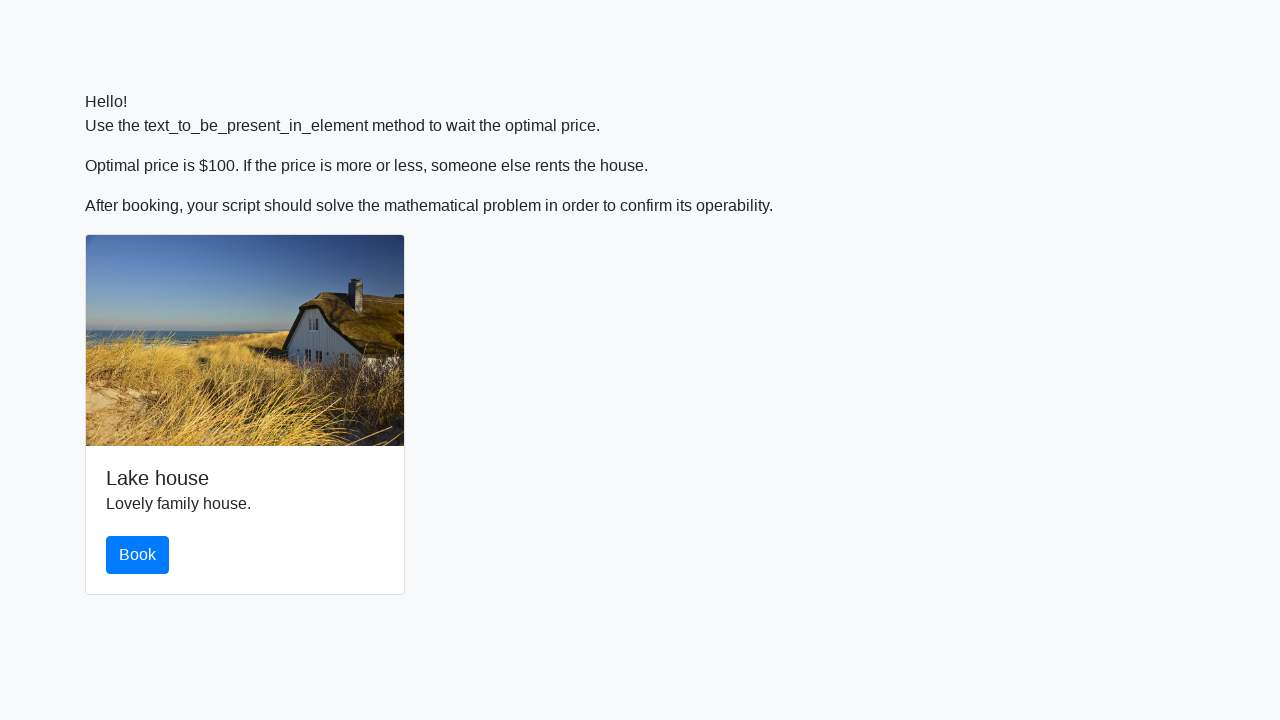

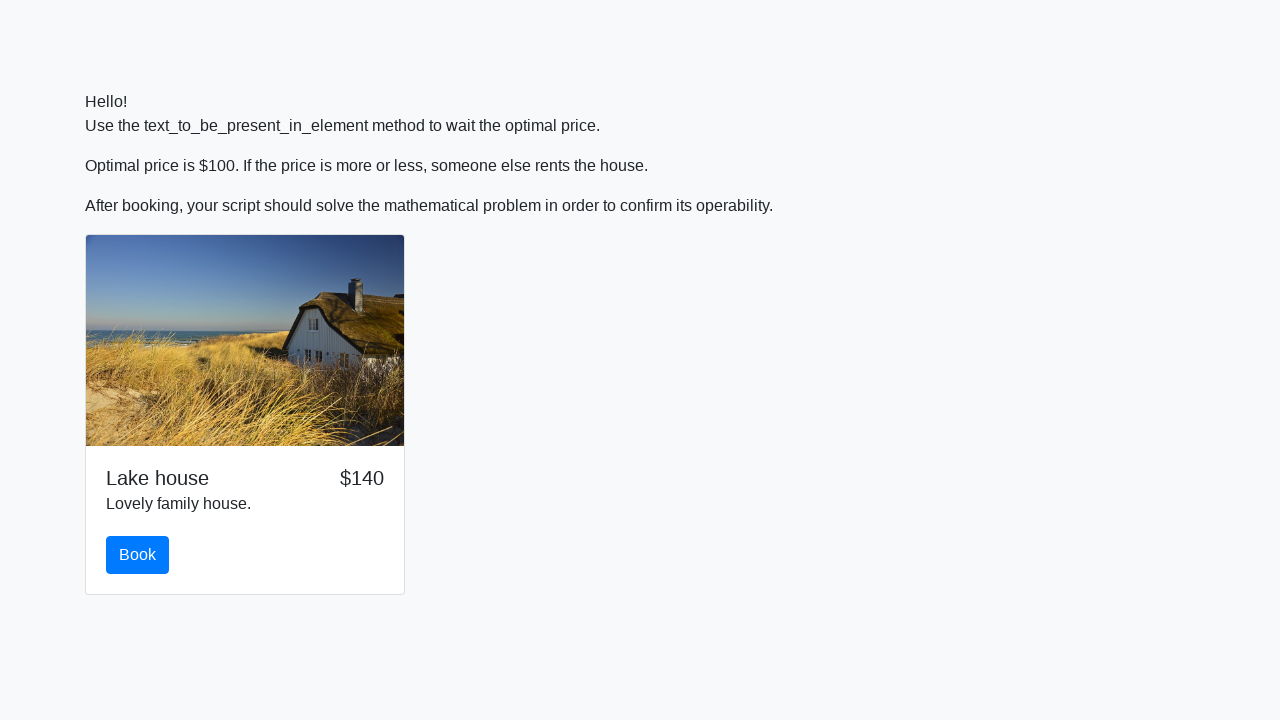